Tests dynamic controls on a practice page by toggling a checkbox visibility, waiting for it to disappear and reappear, then clicking the checkbox to select it.

Starting URL: https://www.training-support.net/webelements/dynamic-controls

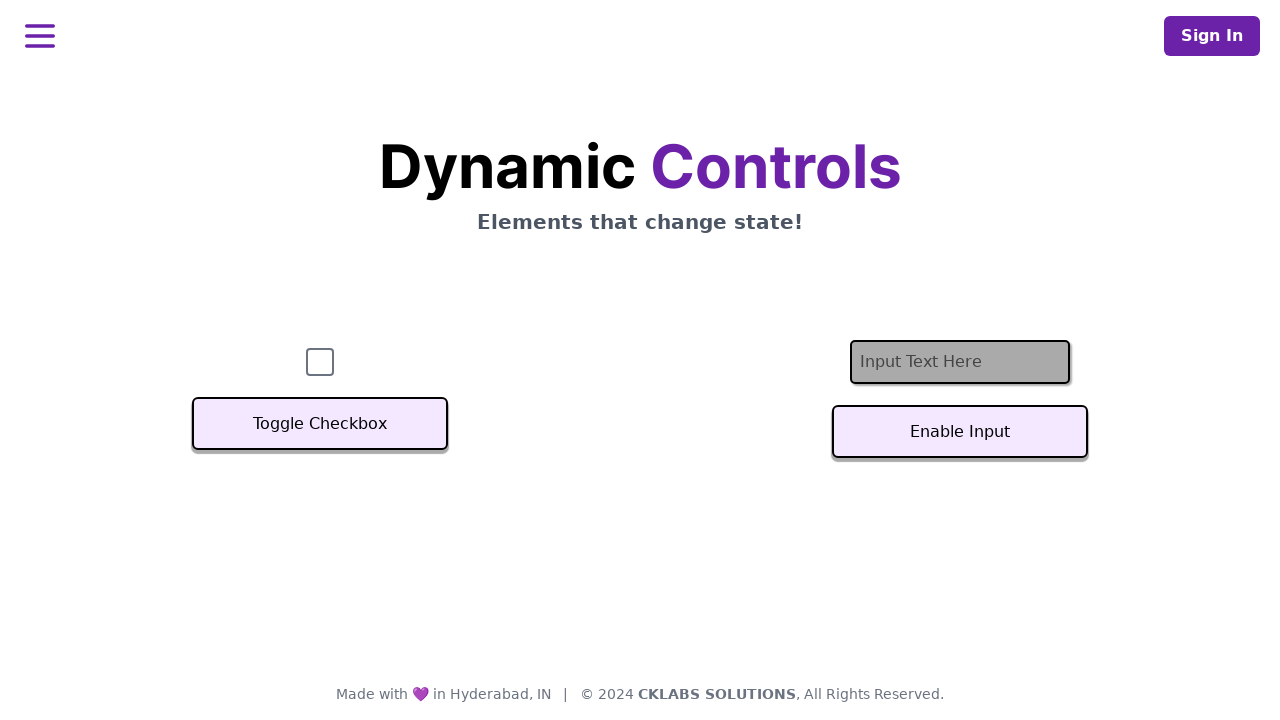

Verified checkbox is initially visible
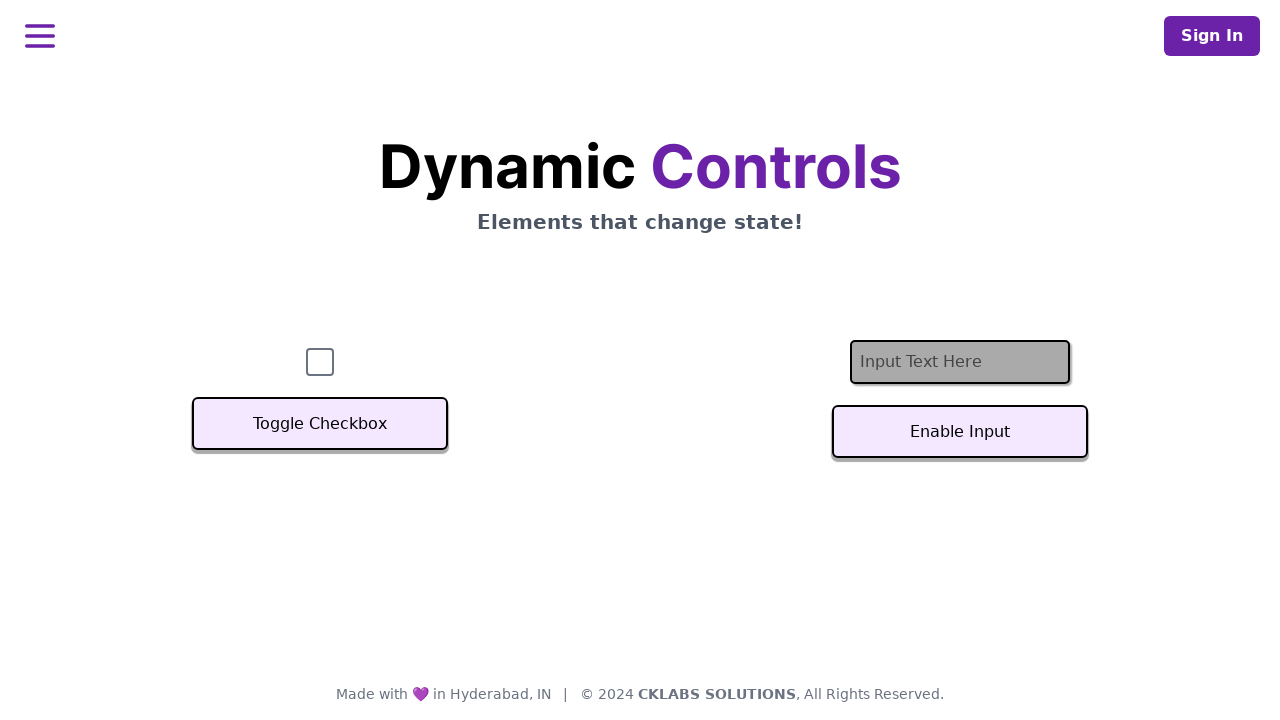

Clicked Toggle Checkbox button to hide checkbox at (320, 424) on xpath=//button[text()='Toggle Checkbox']
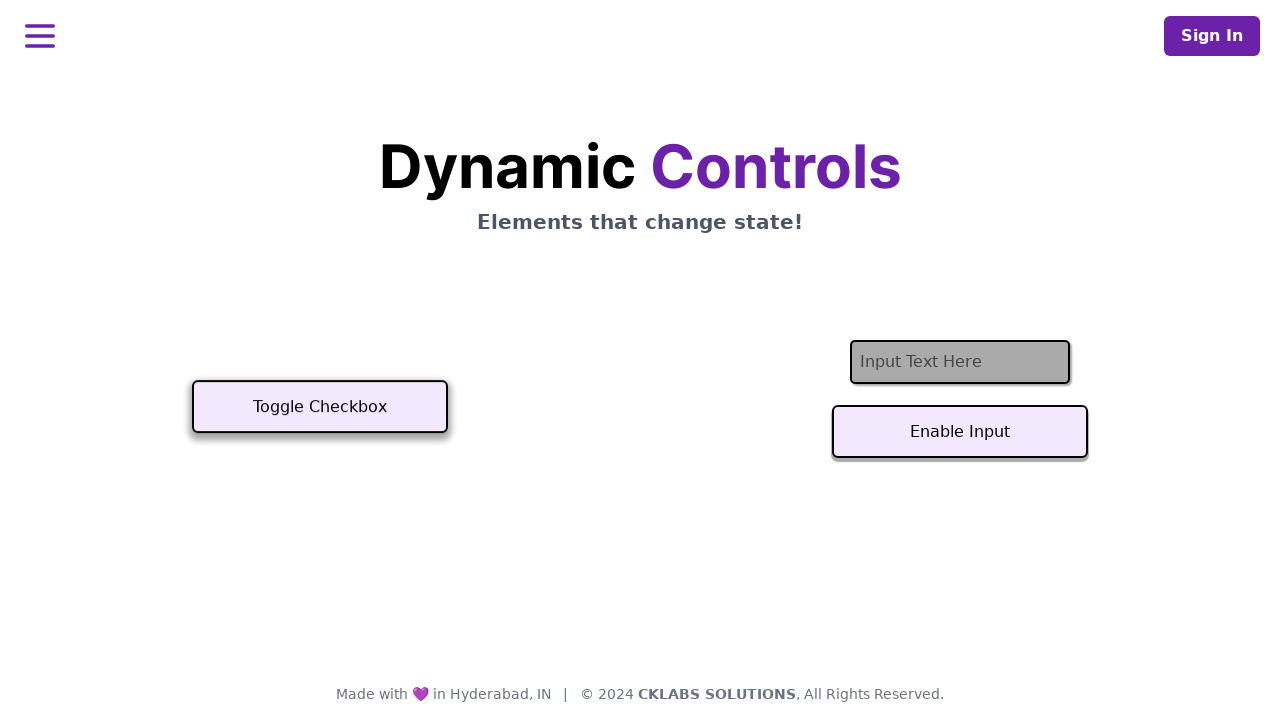

Checkbox successfully hidden
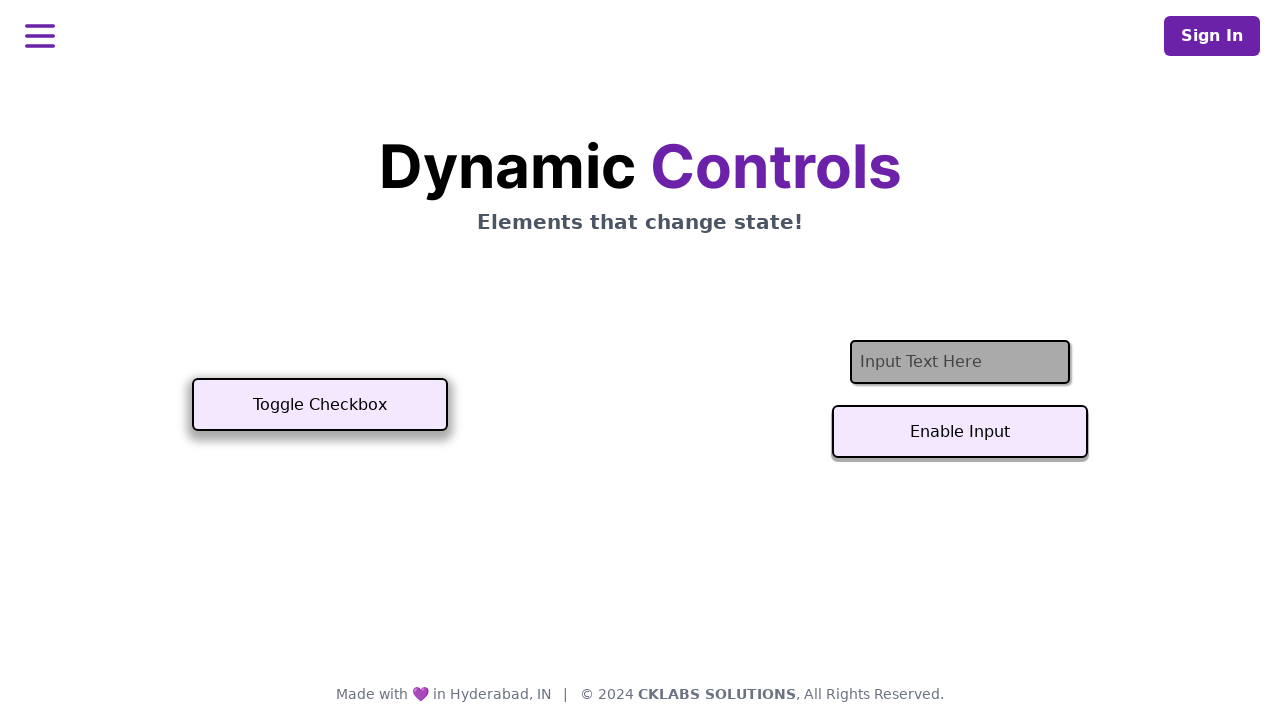

Clicked Toggle Checkbox button to show checkbox at (320, 405) on xpath=//button[text()='Toggle Checkbox']
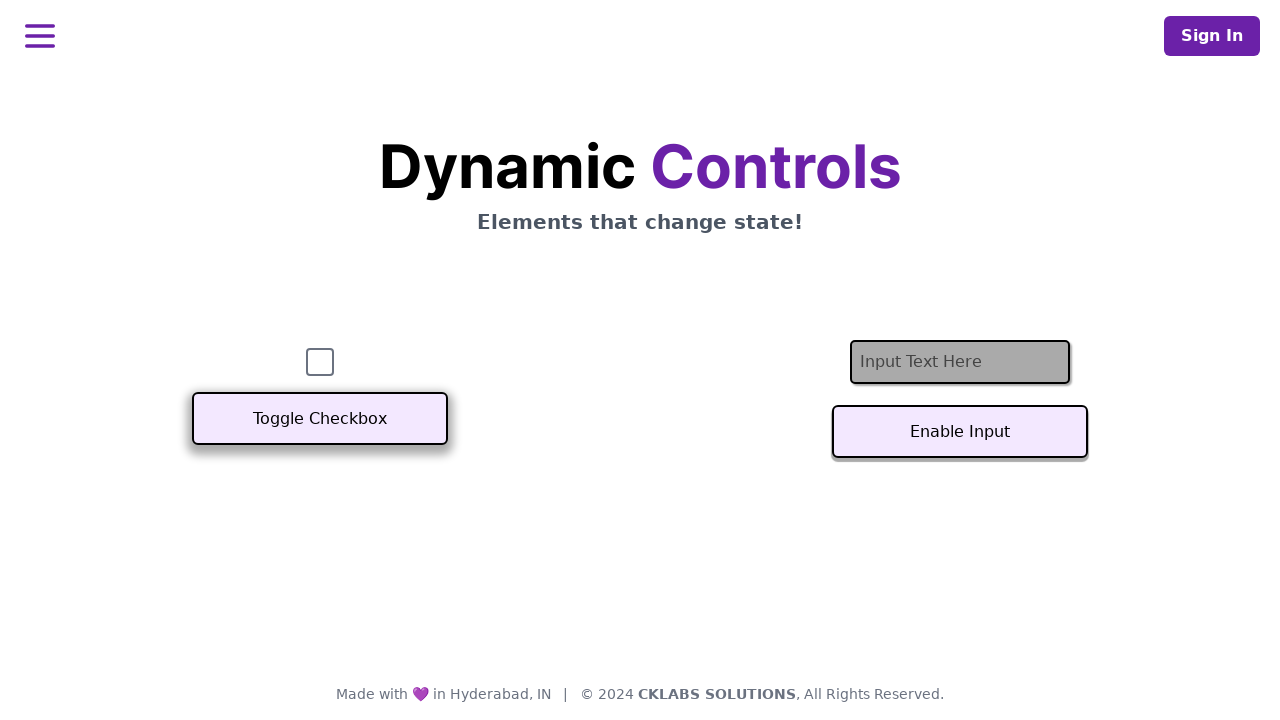

Checkbox successfully visible again
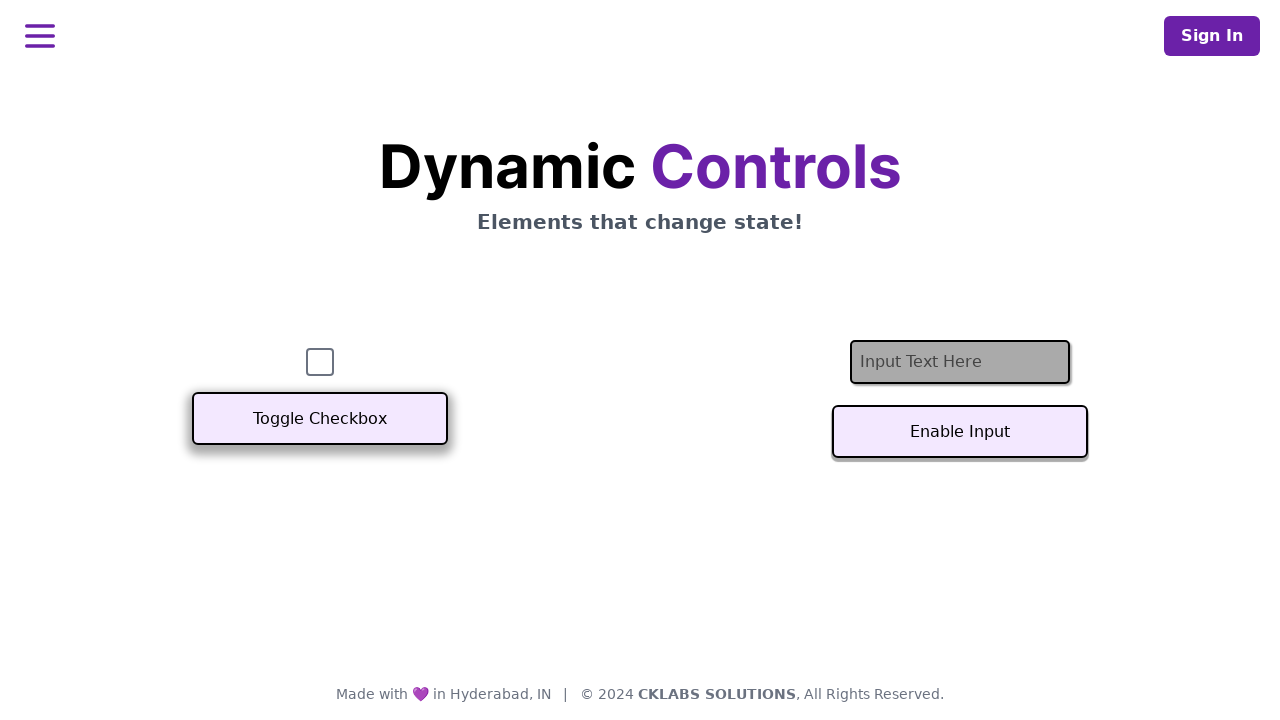

Clicked checkbox to select it at (320, 362) on #checkbox
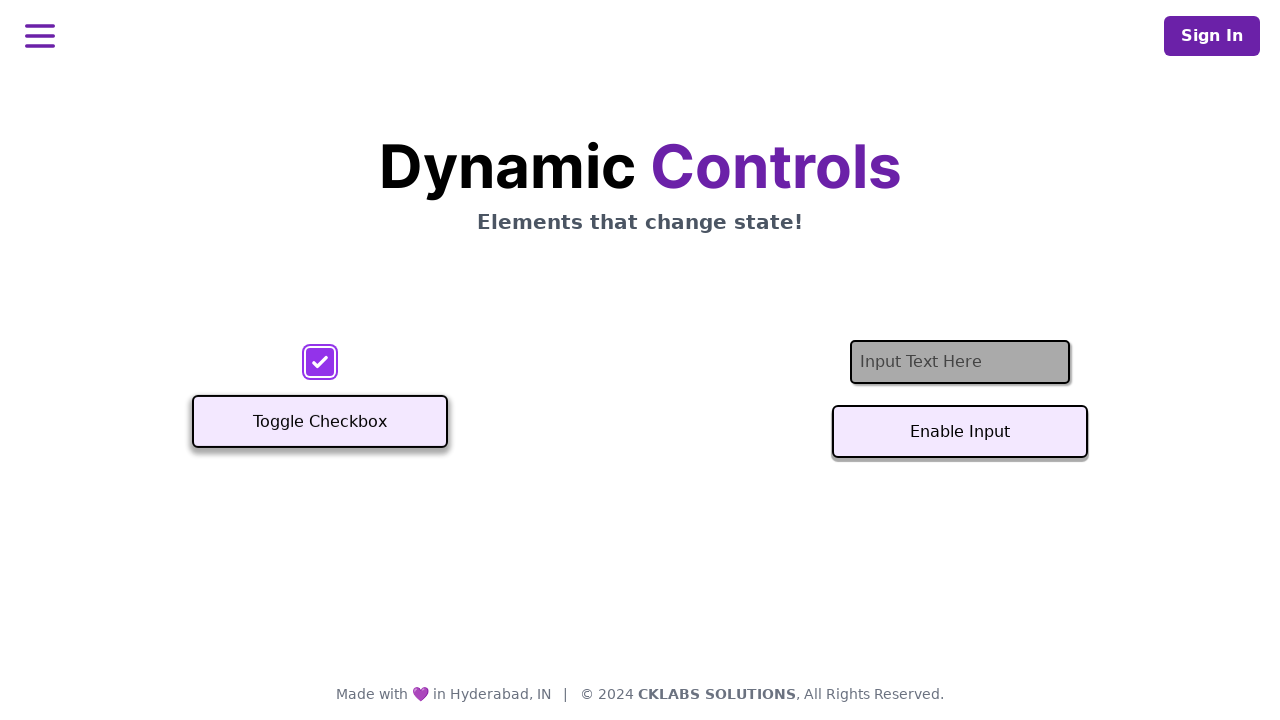

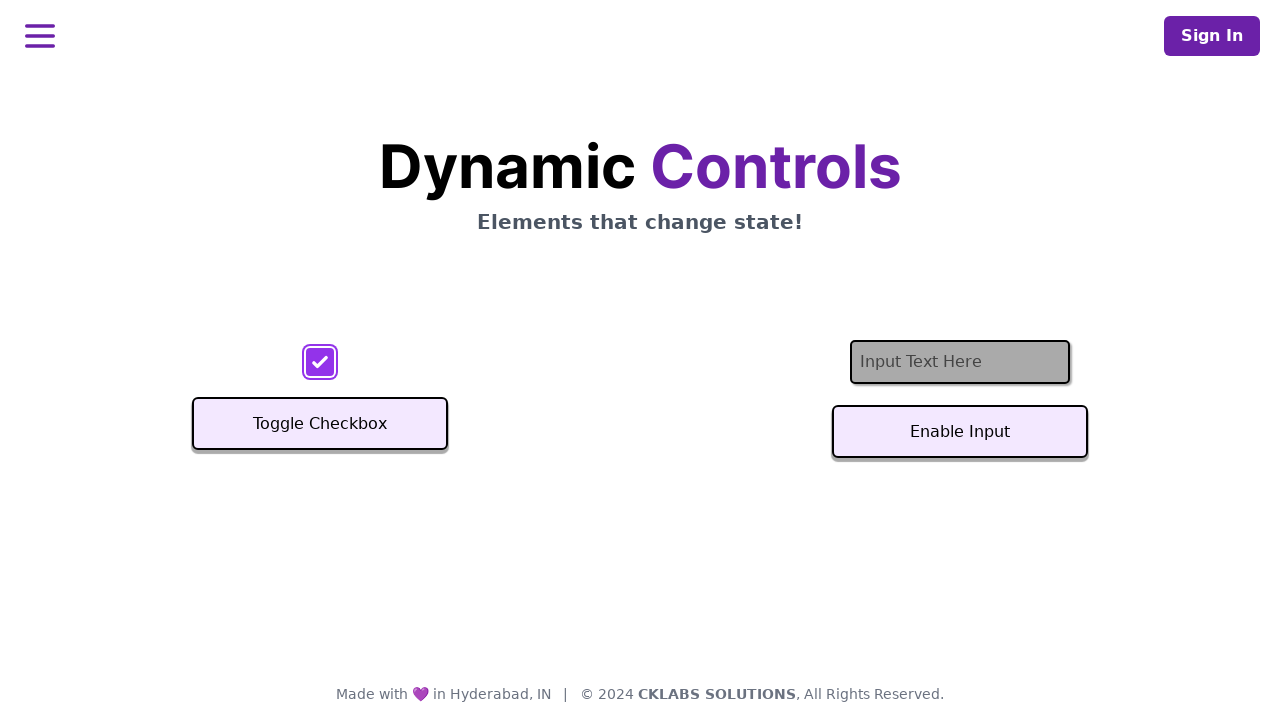